Tests nested frames navigation by clicking on Frames link and then Nested Frames link to access the nested frames page

Starting URL: http://the-internet.herokuapp.com/

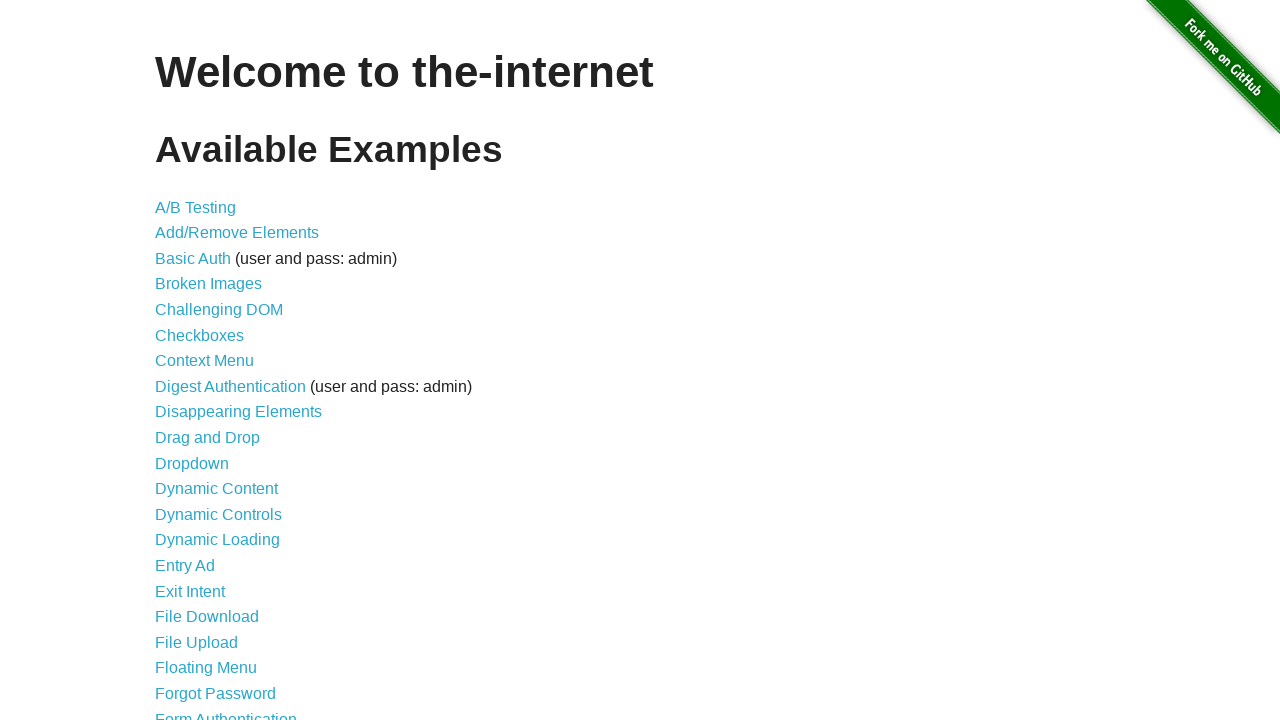

Clicked on Frames link at (182, 361) on text=Frames
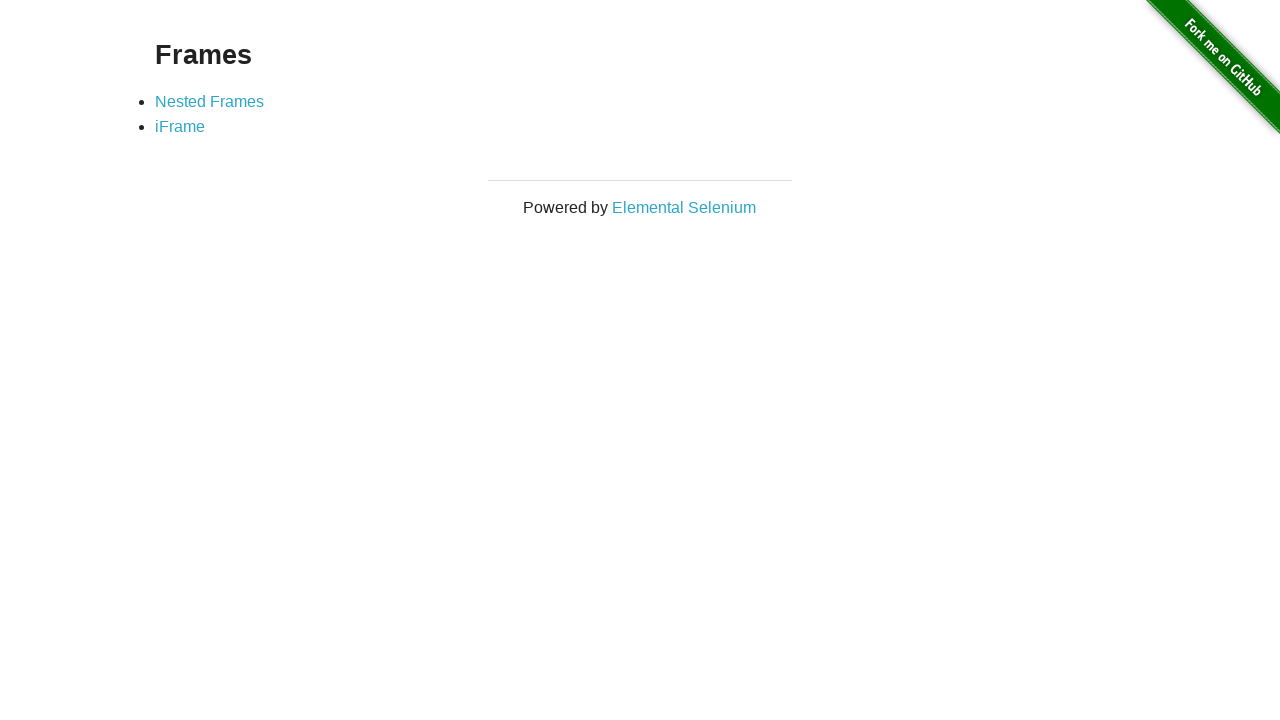

Clicked on Nested Frames link at (210, 101) on text=Nested Frames
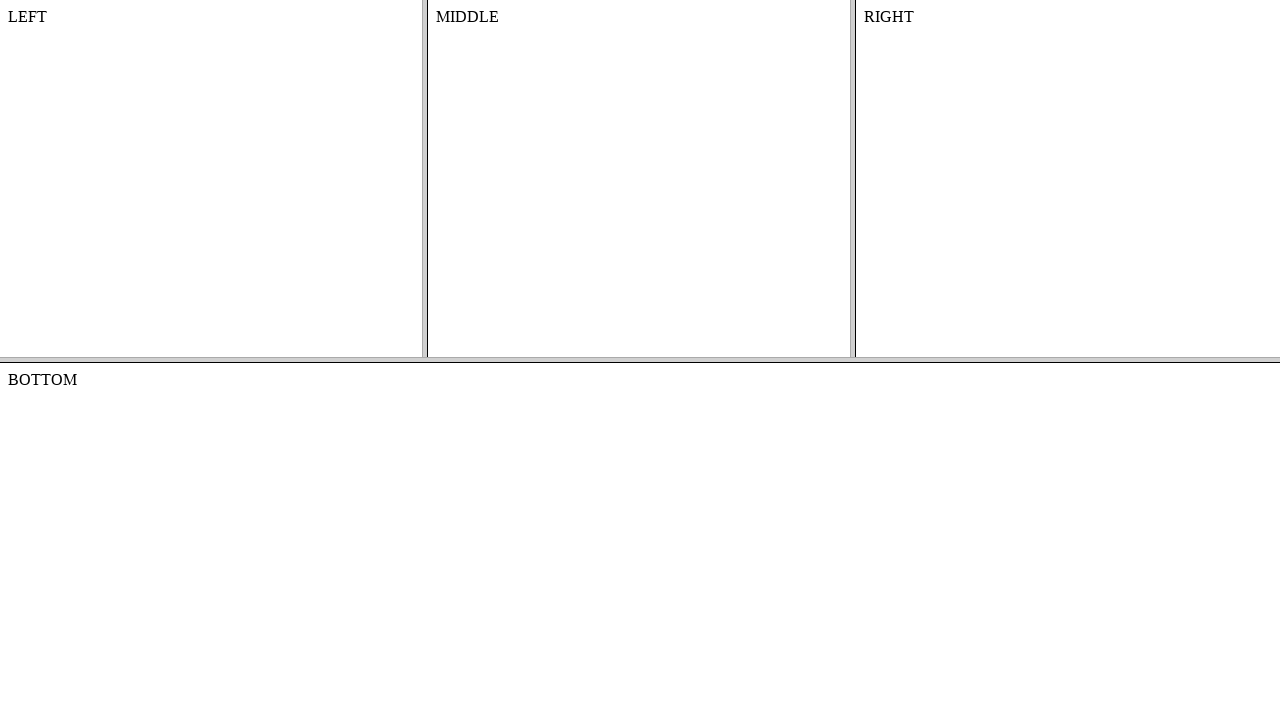

Nested frames page loaded - frameset element detected
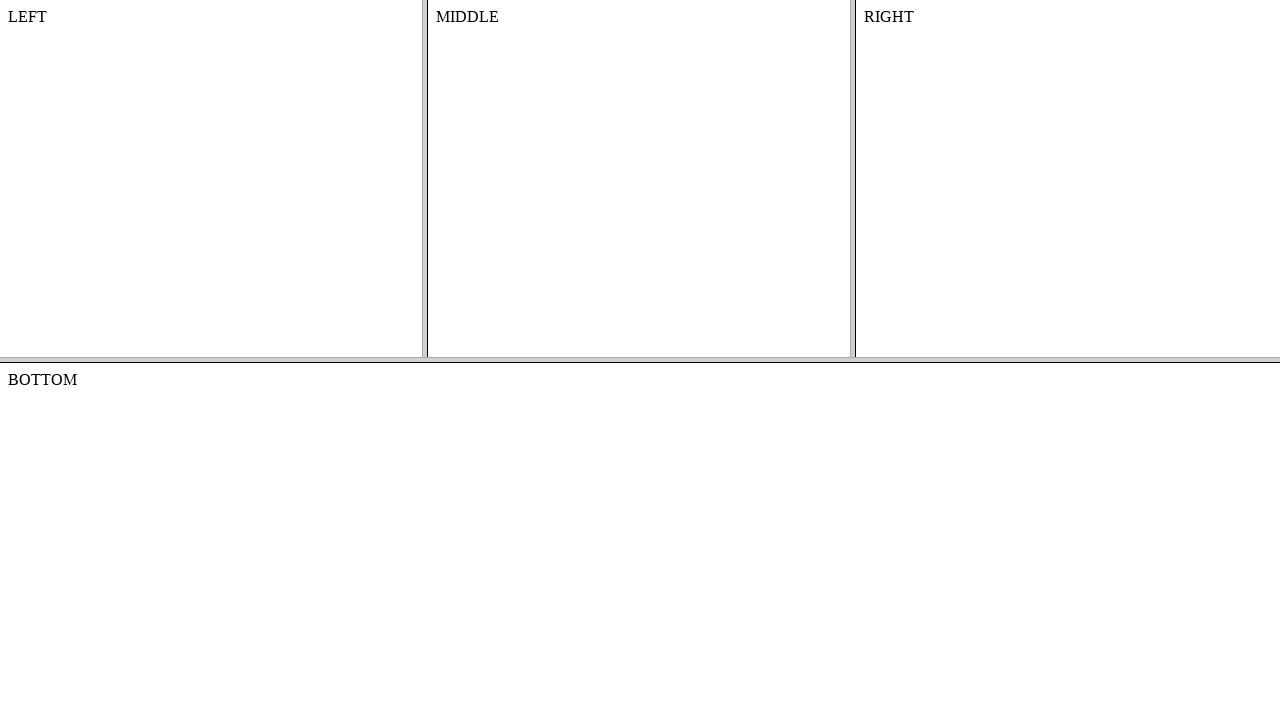

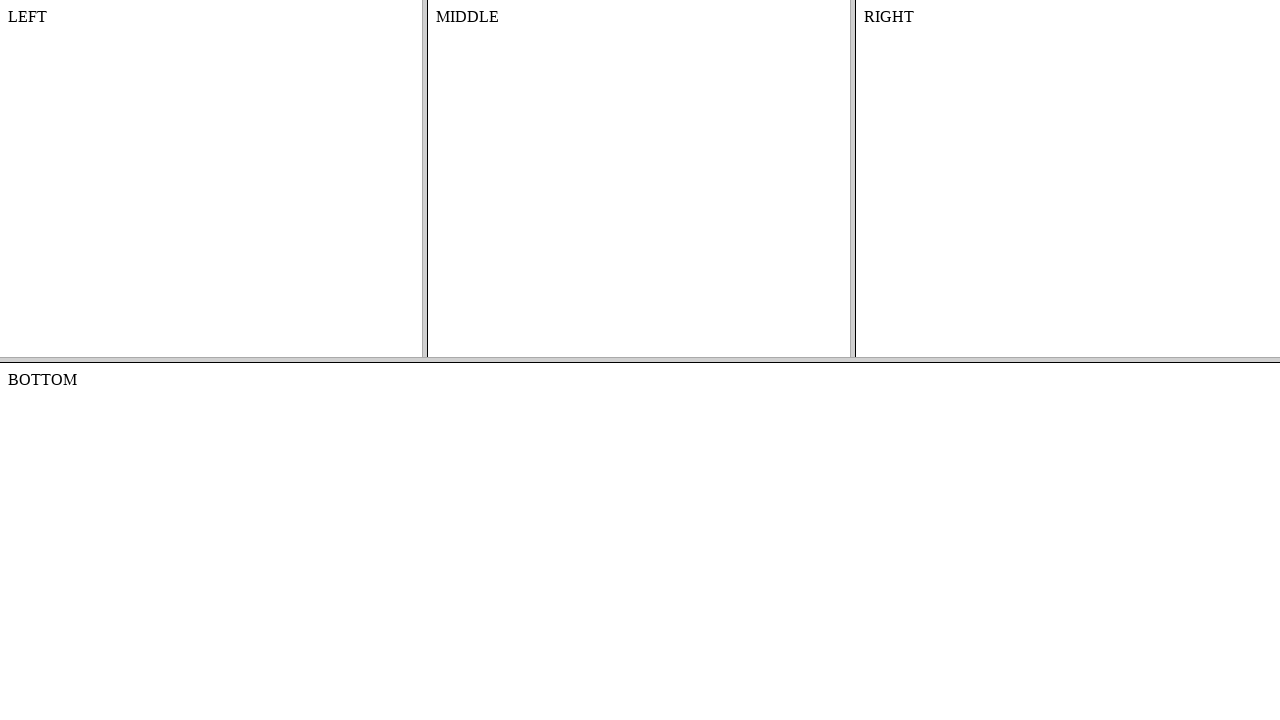